Tests window switching functionality by opening a new window, switching to it to verify content, then switching back to the parent window

Starting URL: https://the-internet.herokuapp.com/windows

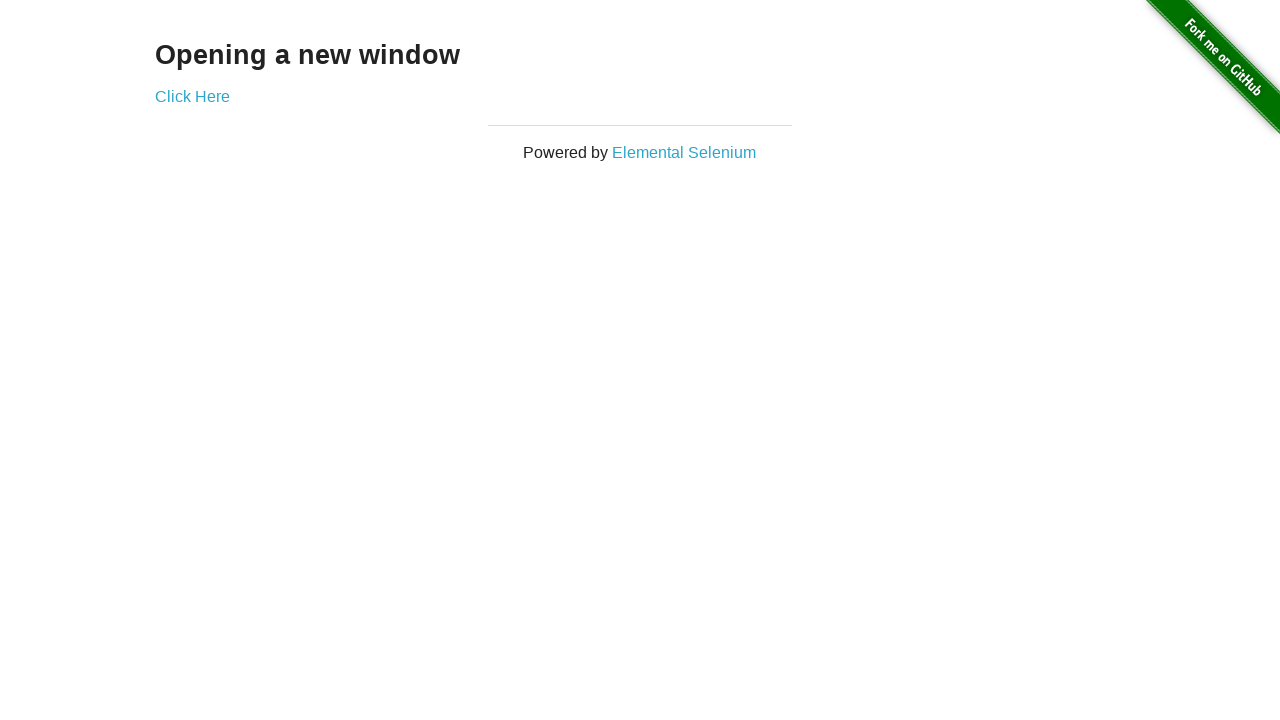

Clicked 'Click Here' link to open a new window at (192, 96) on xpath=//a[text()='Click Here']
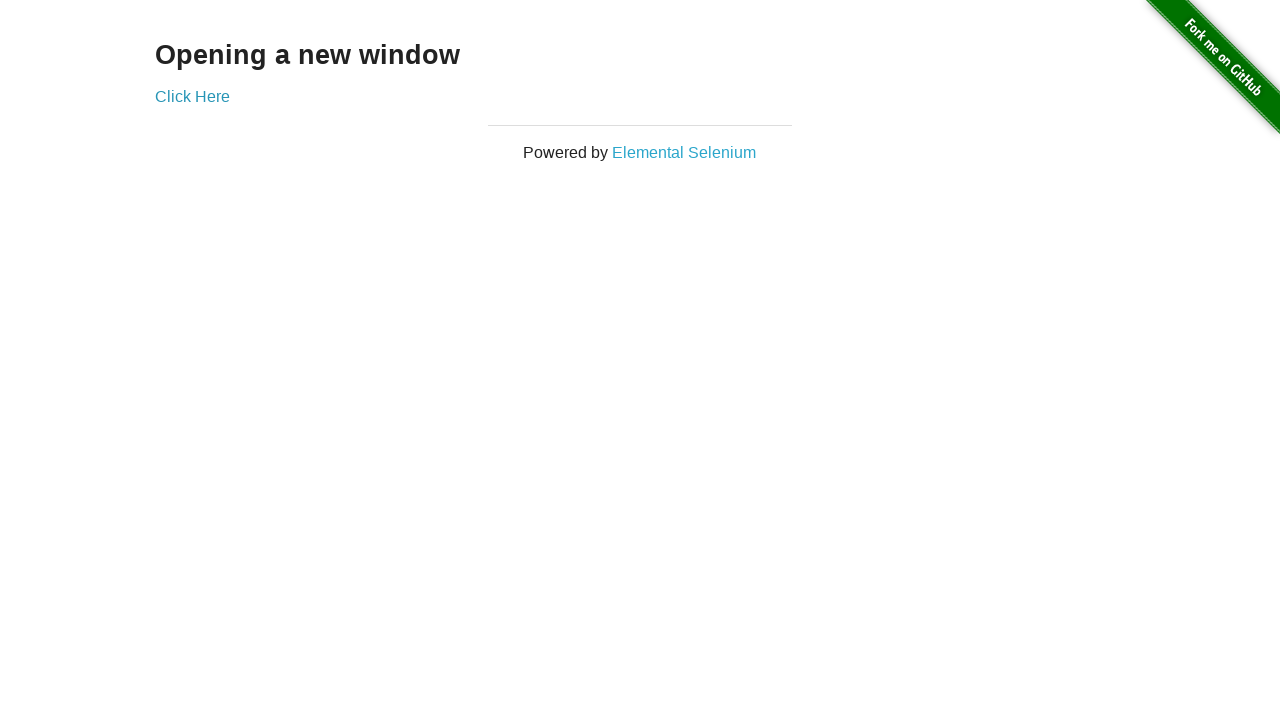

New window opened and context captured at (192, 96) on xpath=//a[text()='Click Here']
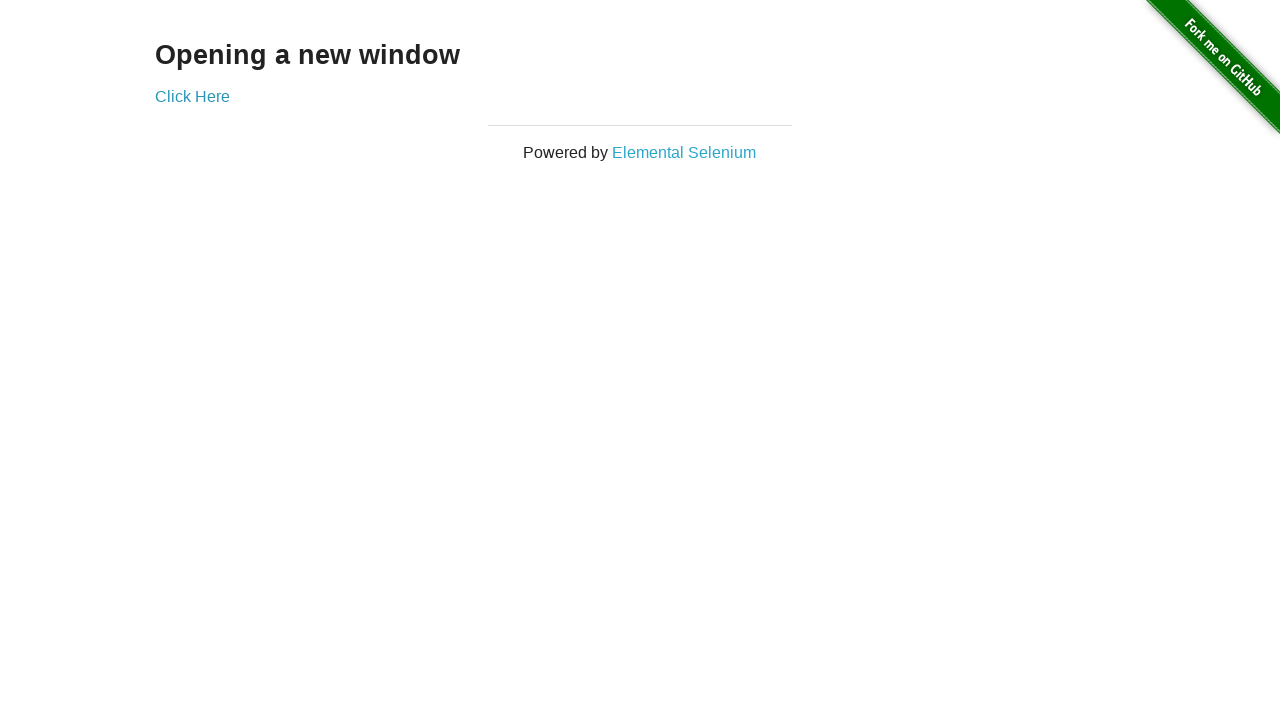

Switched to new window and waited for 'New Window' heading to load
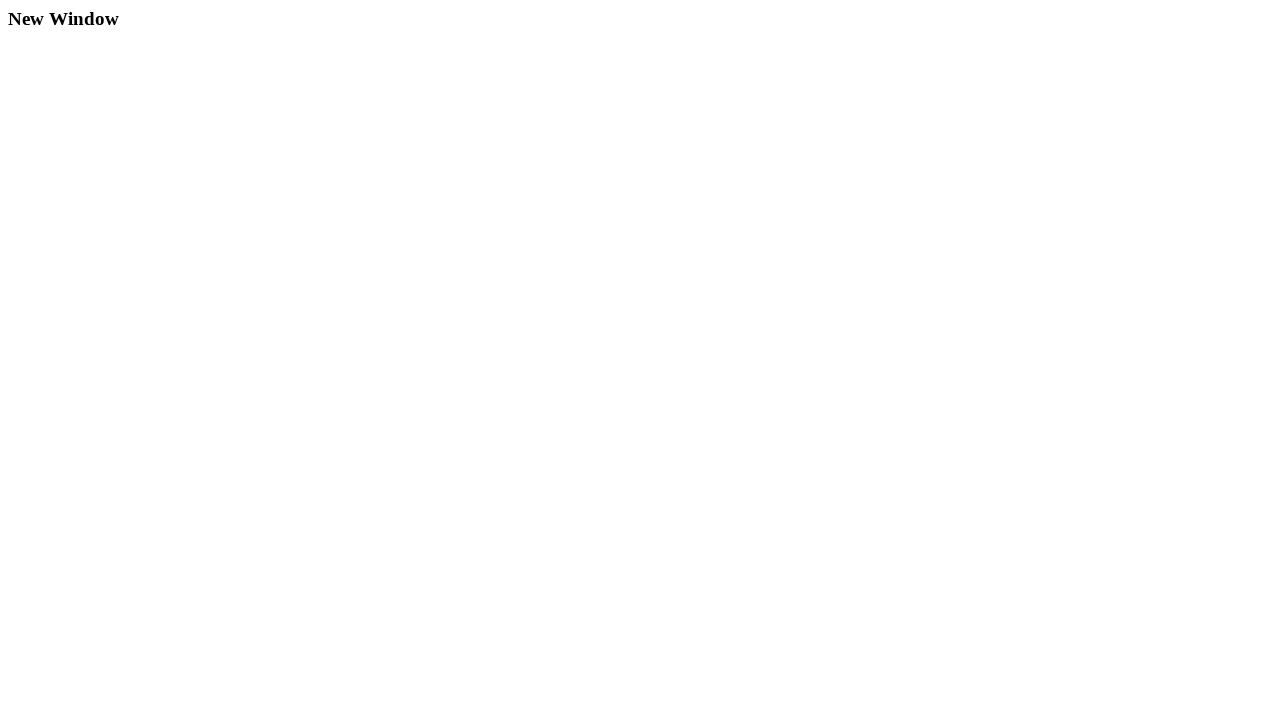

Retrieved heading text from new window: 'New Window'
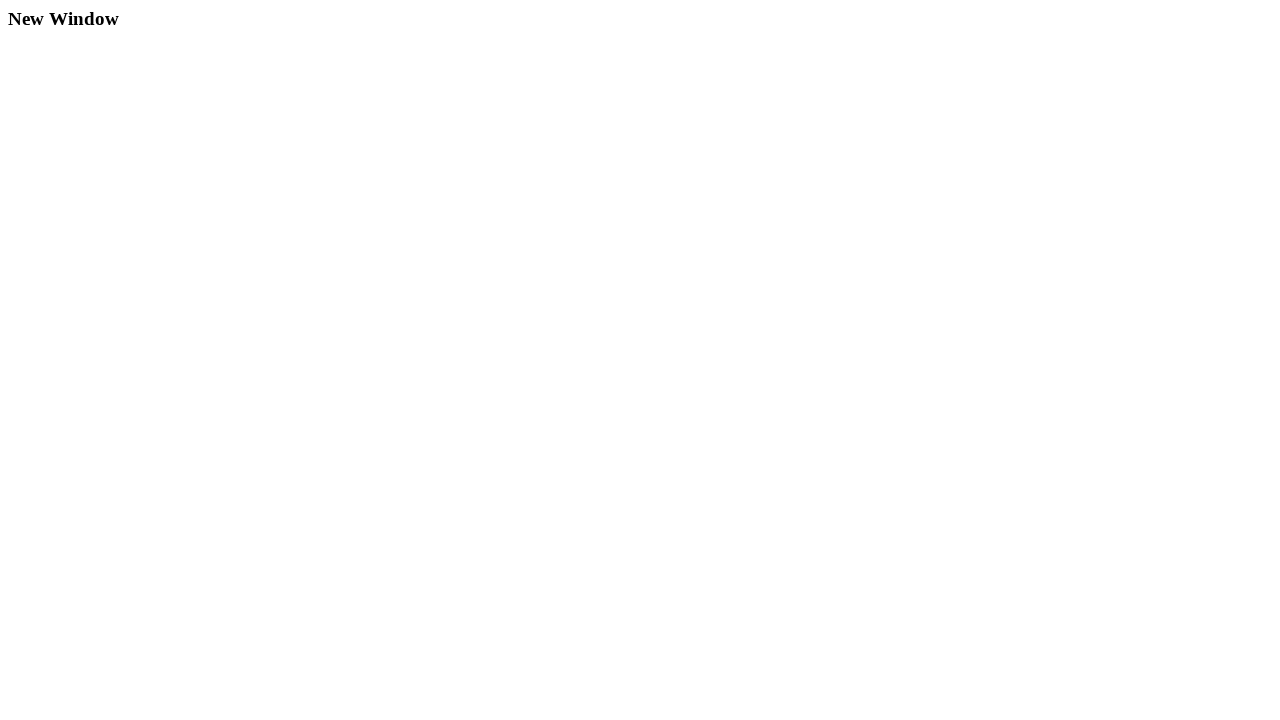

Switched back to original window and retrieved heading text: 'Opening a new window'
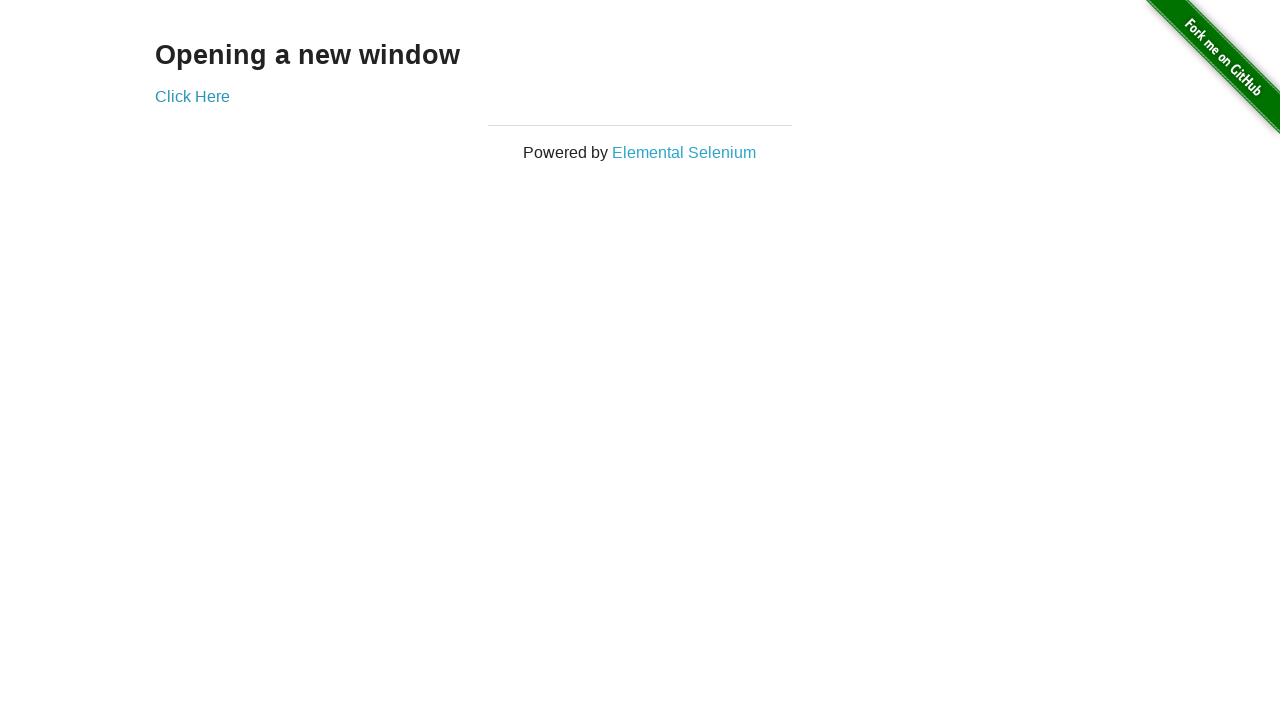

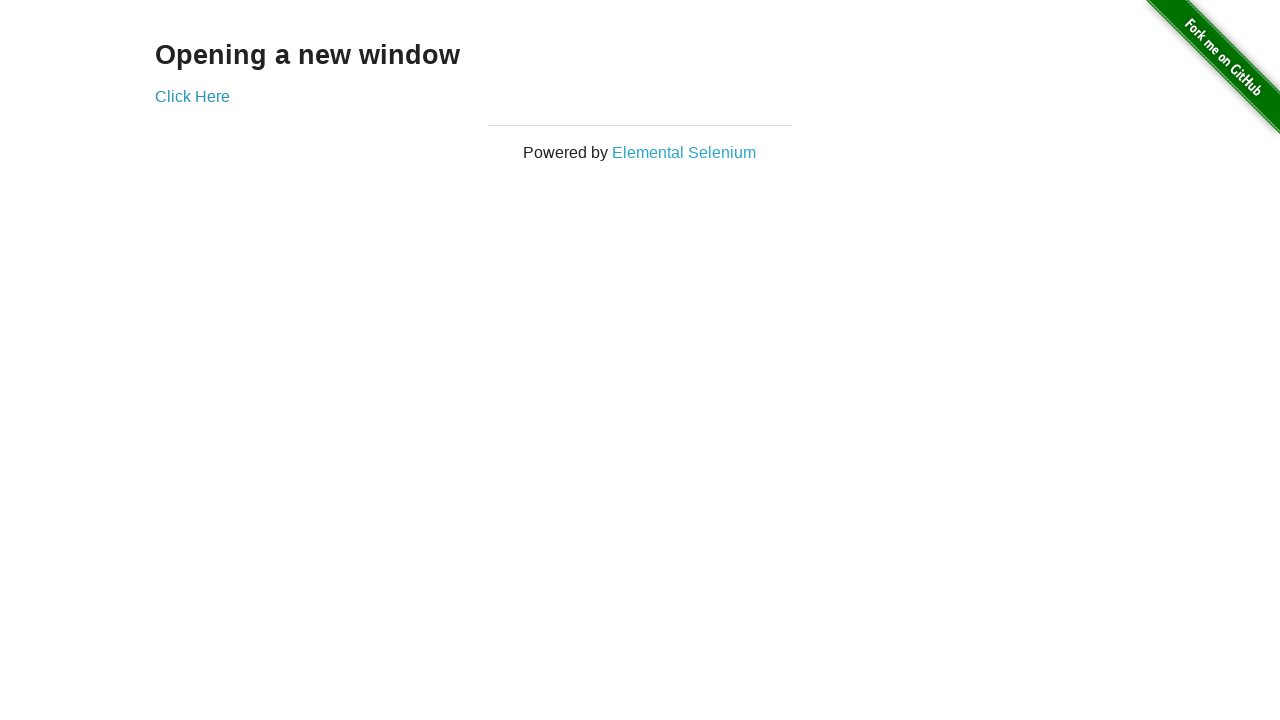